Tests drag and drop by offset functionality, moving the draggable element by specific coordinates (160, 30)

Starting URL: https://jqueryui.com/droppable/

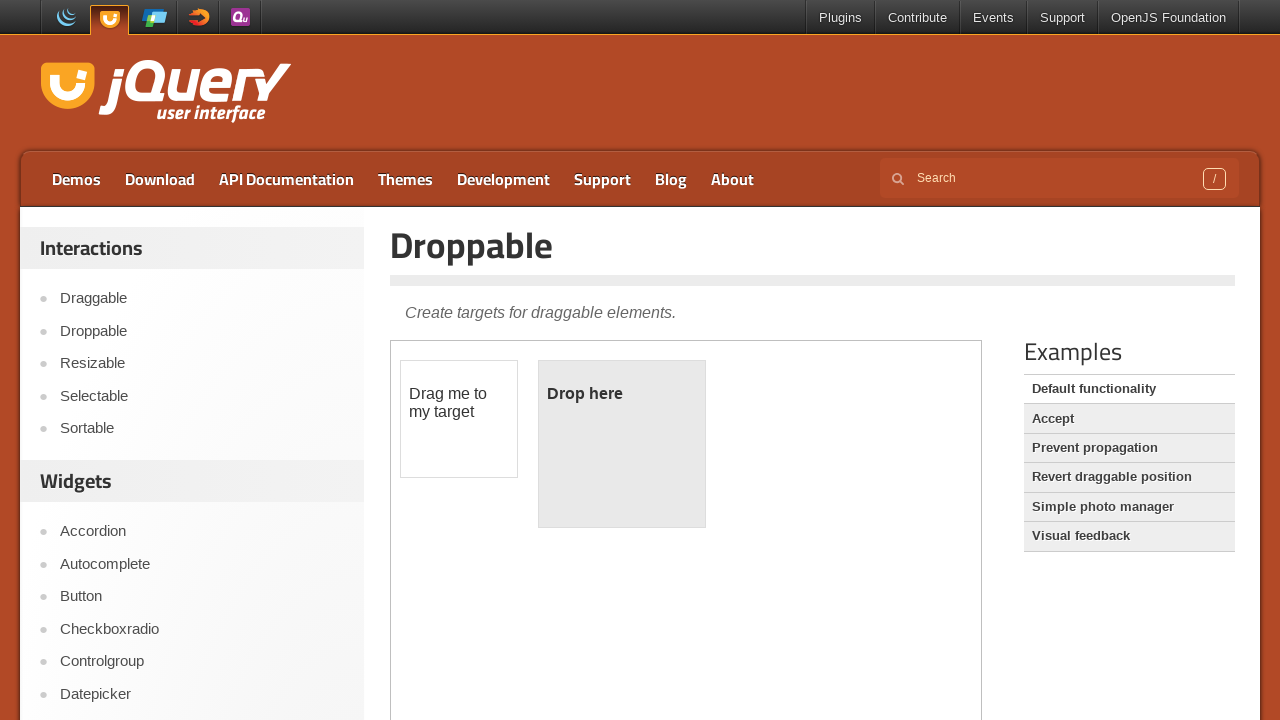

Located iframe containing draggable elements
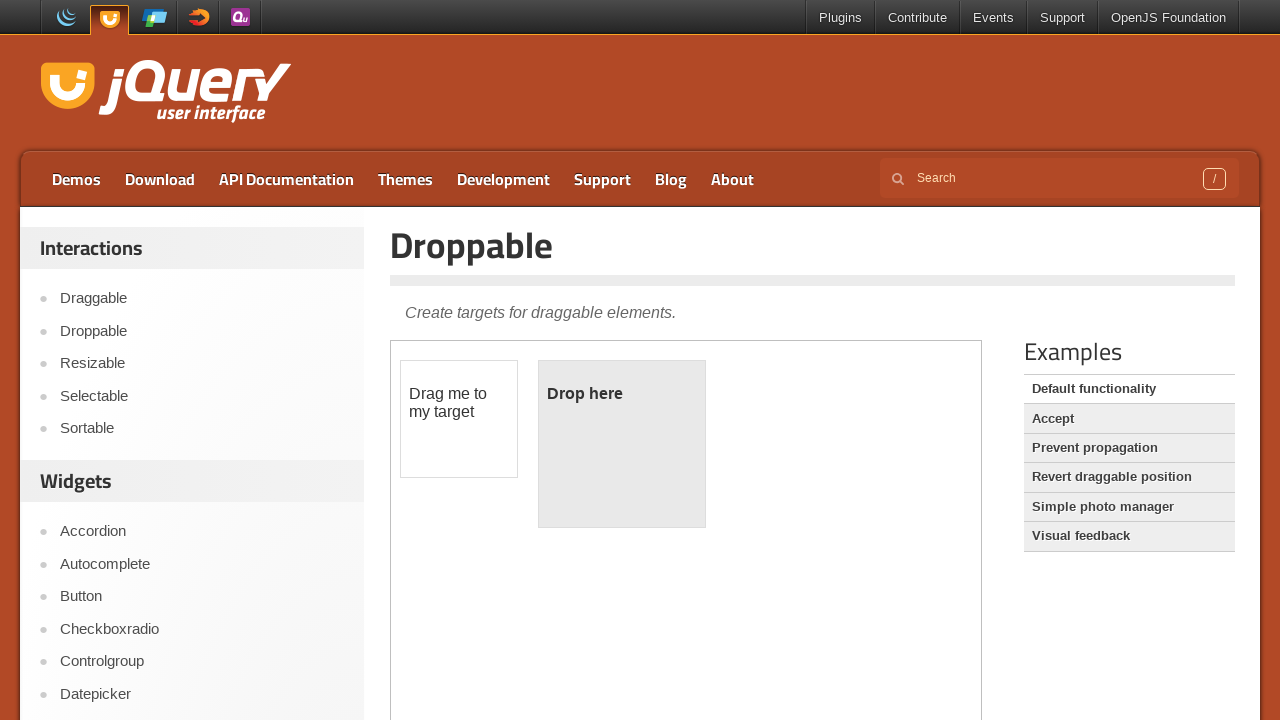

Located draggable element with id 'draggable'
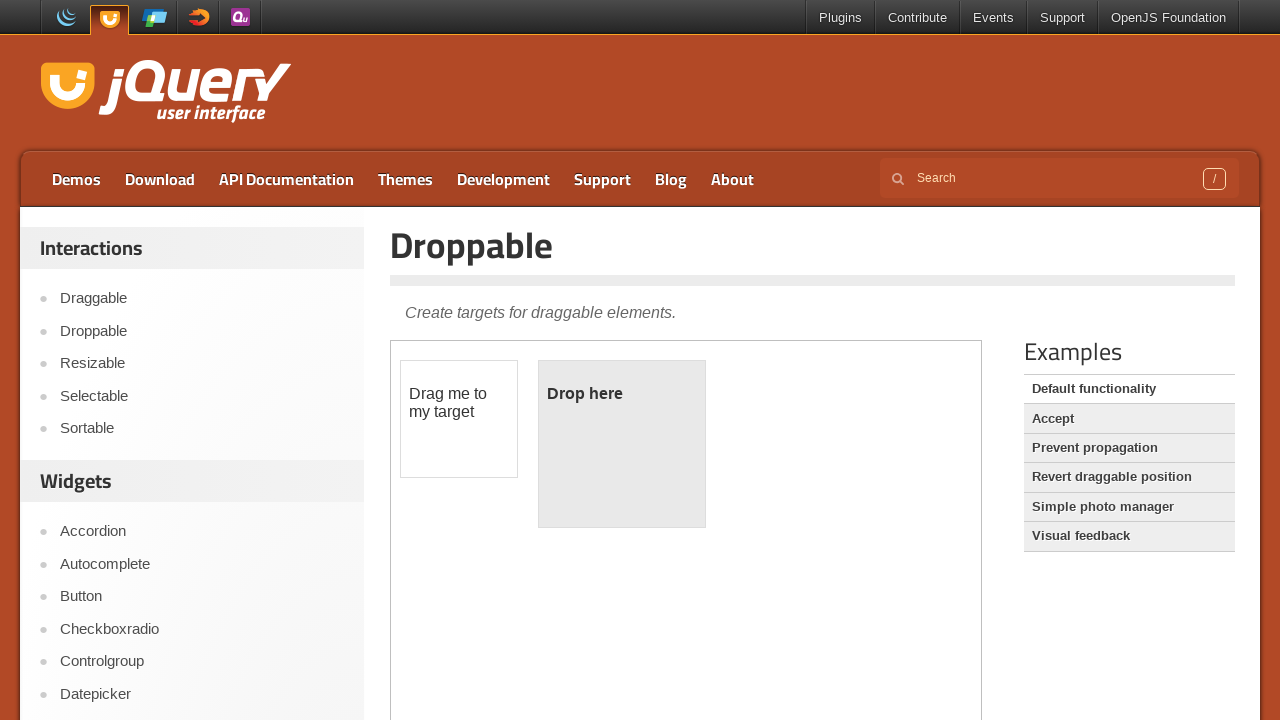

Retrieved bounding box of draggable element
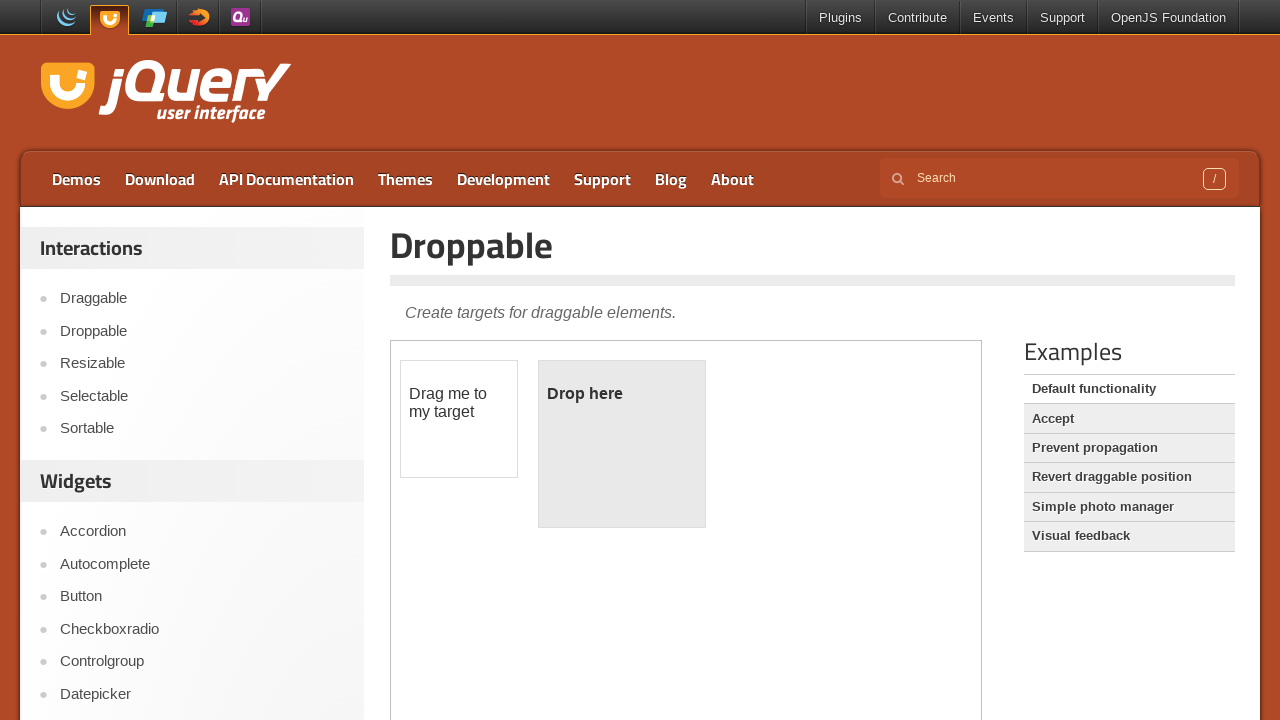

Moved mouse to center of draggable element at (459, 419)
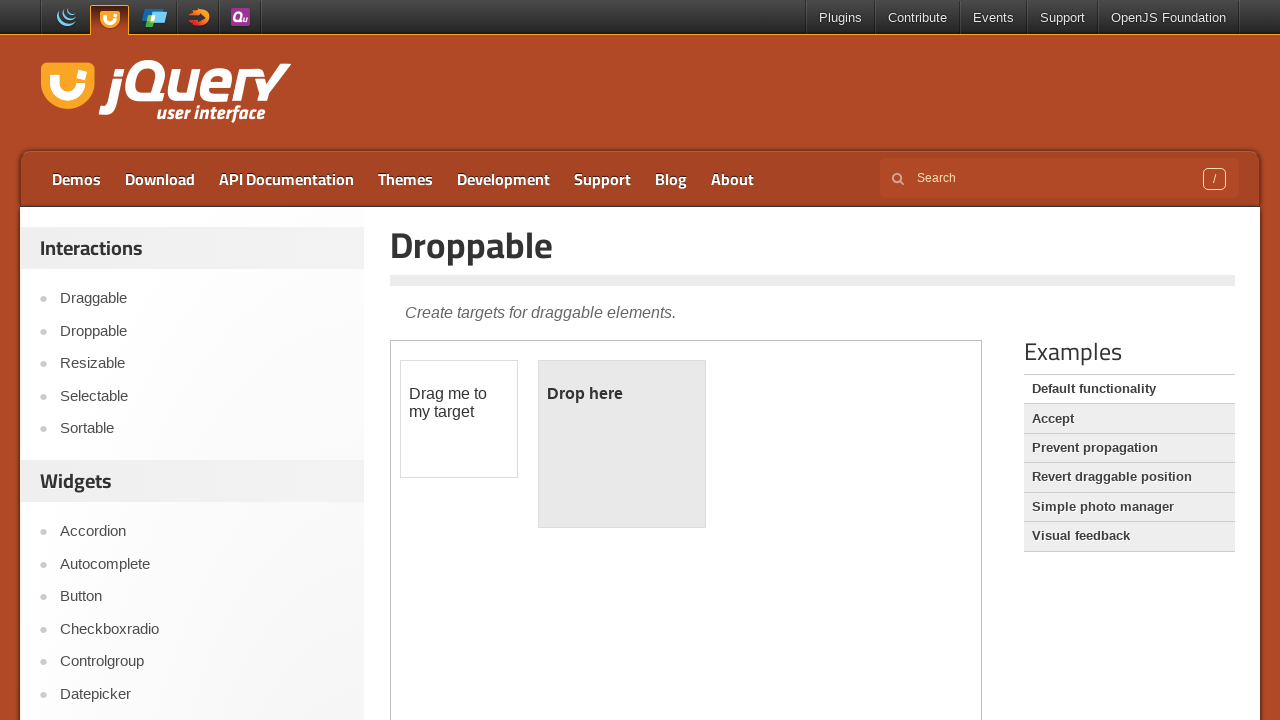

Pressed mouse button down to start drag at (459, 419)
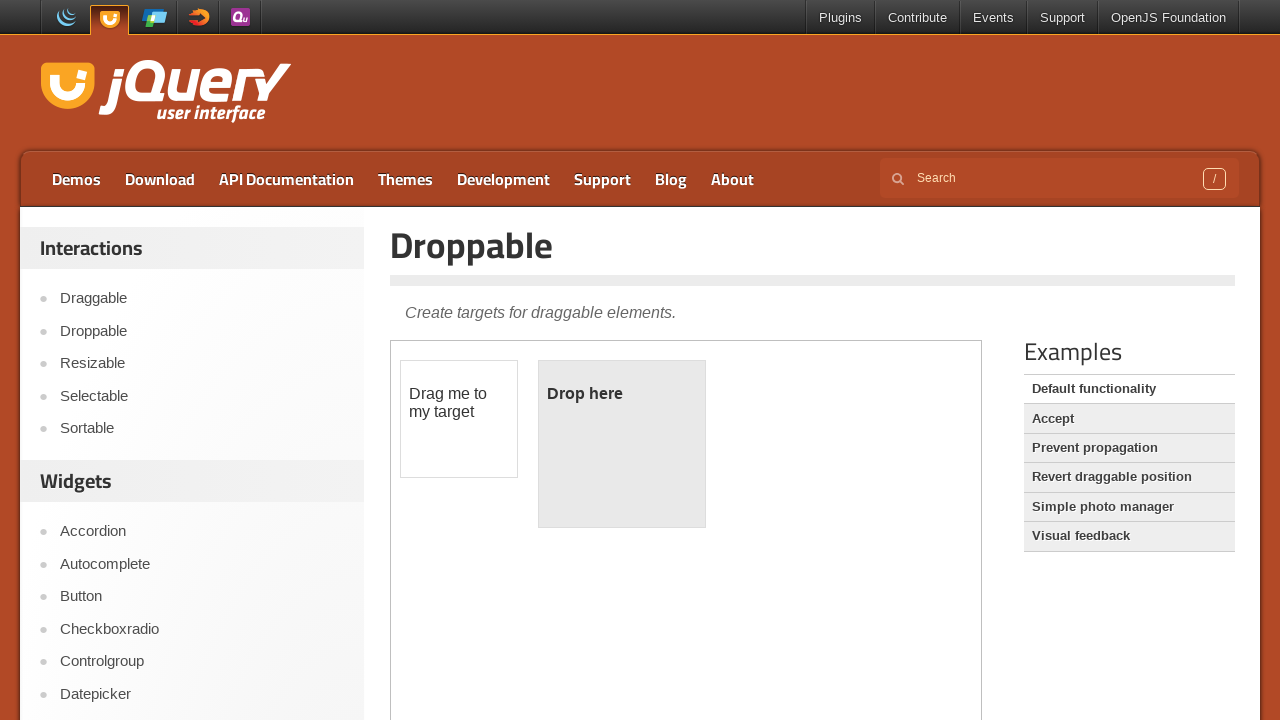

Moved mouse to target position (160px right, 30px down) at (619, 449)
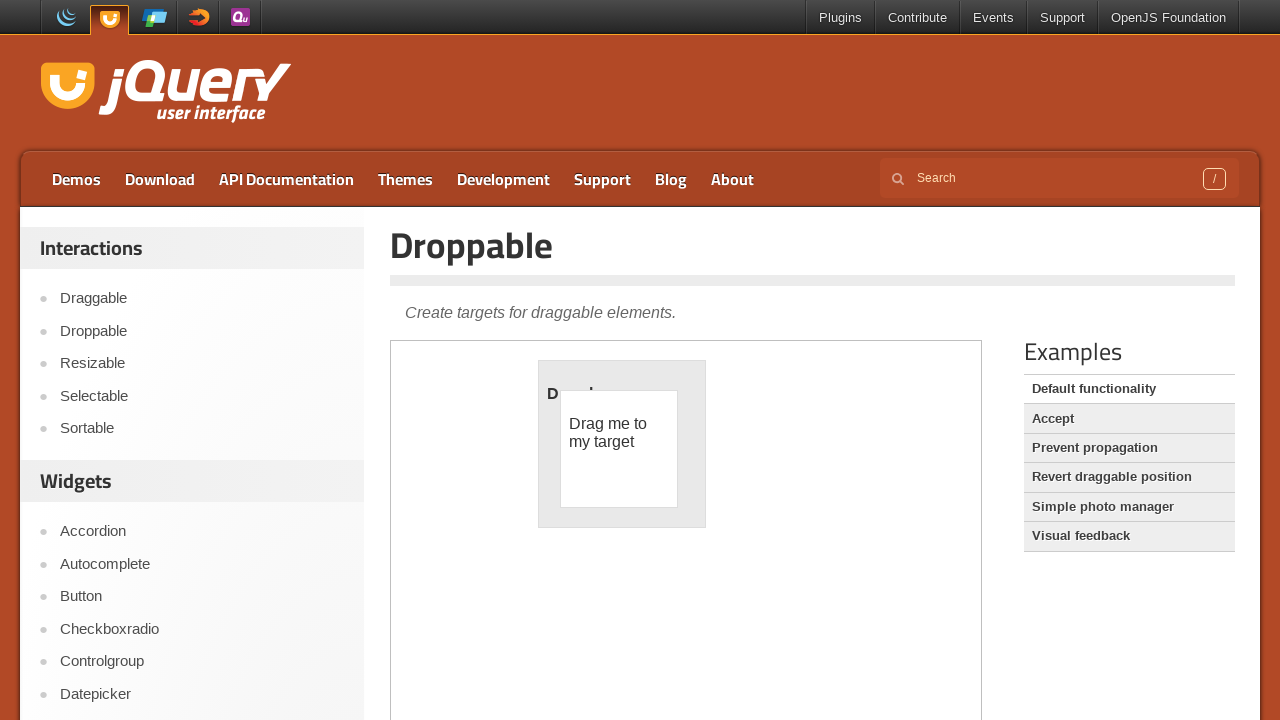

Released mouse button to complete drag and drop by offset at (619, 449)
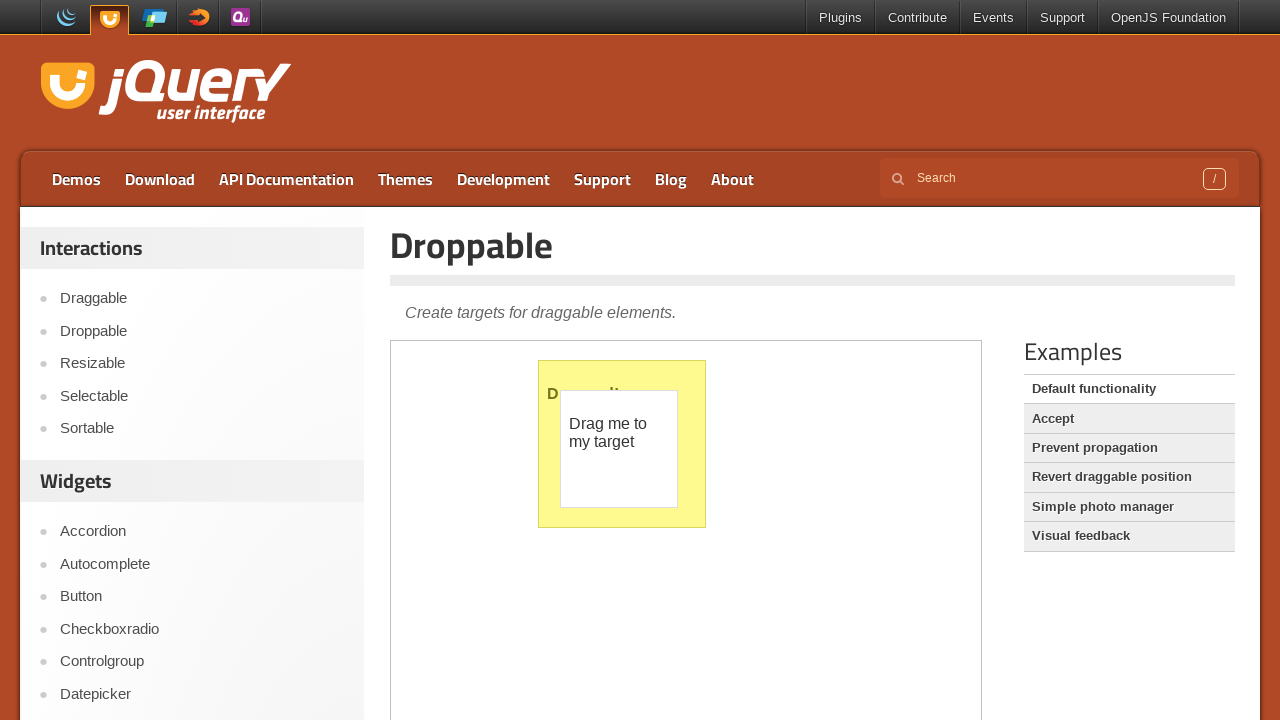

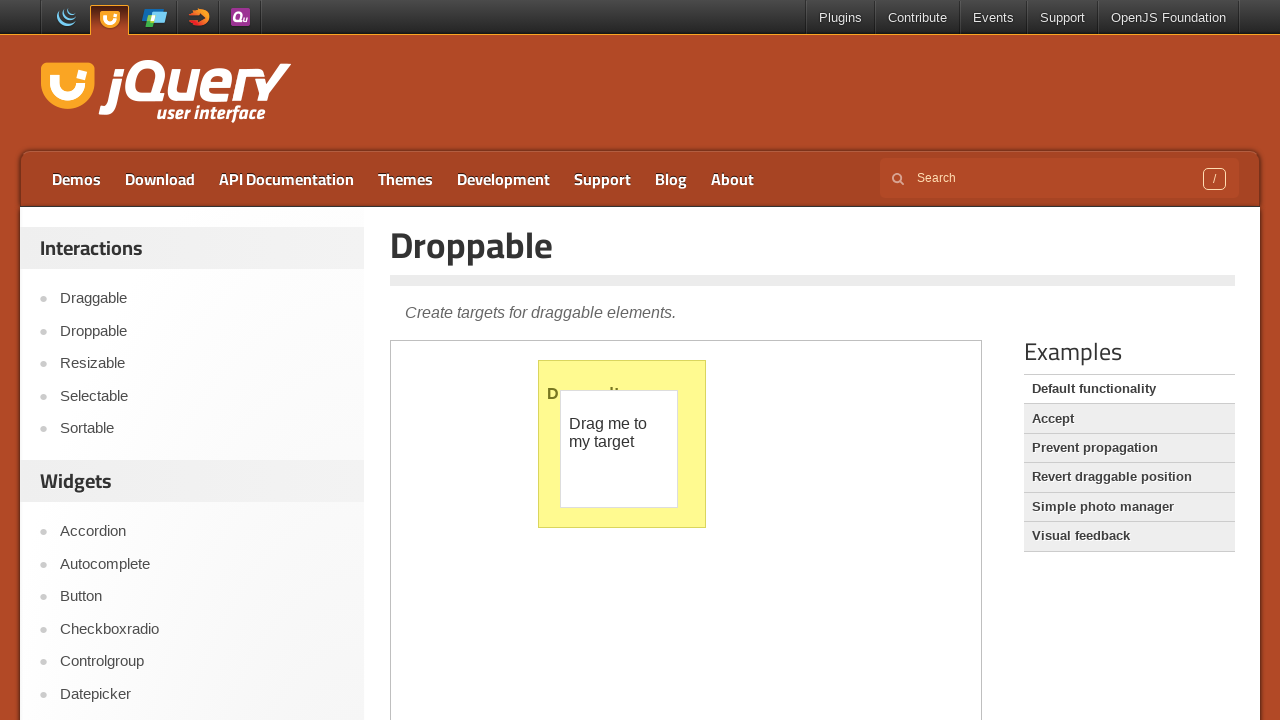